Tests clicking the login submit button on a CMS portal page without entering credentials, likely to verify button functionality or form validation behavior.

Starting URL: https://portaldev.cms.gov/portal/

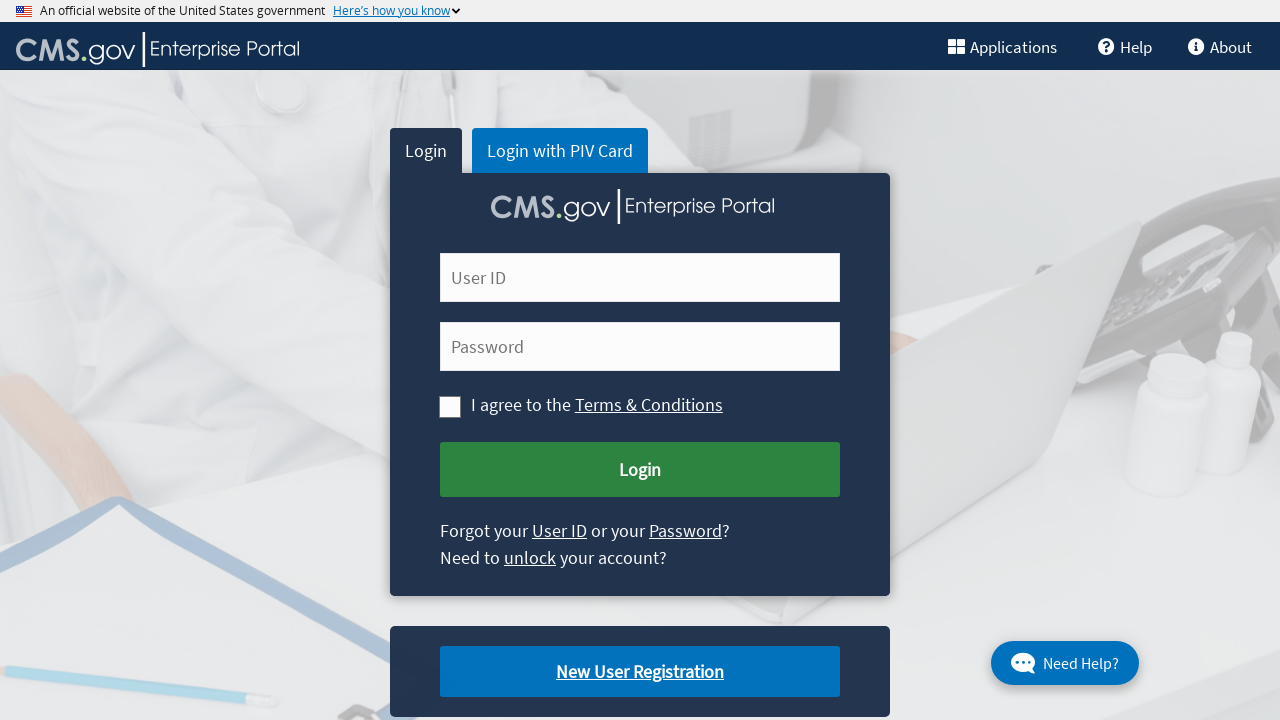

Navigated to CMS portal login page
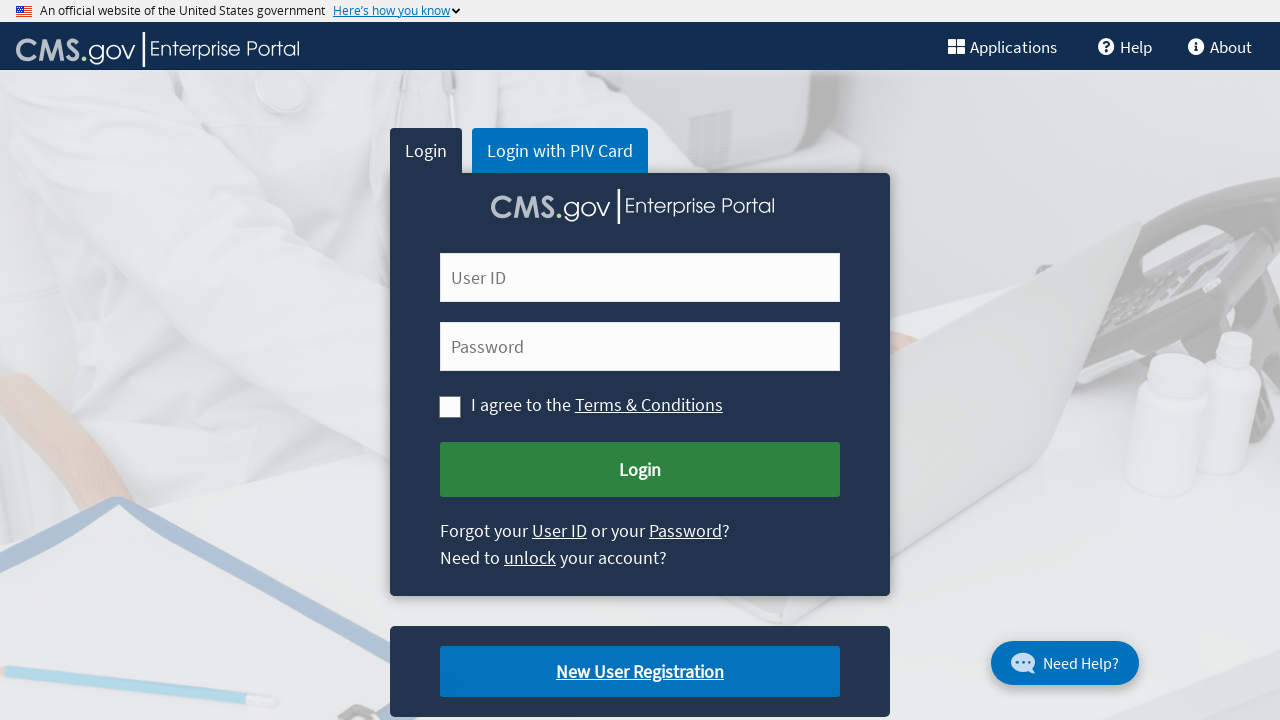

Clicked login submit button without entering credentials at (640, 470) on [name='Submit Login']
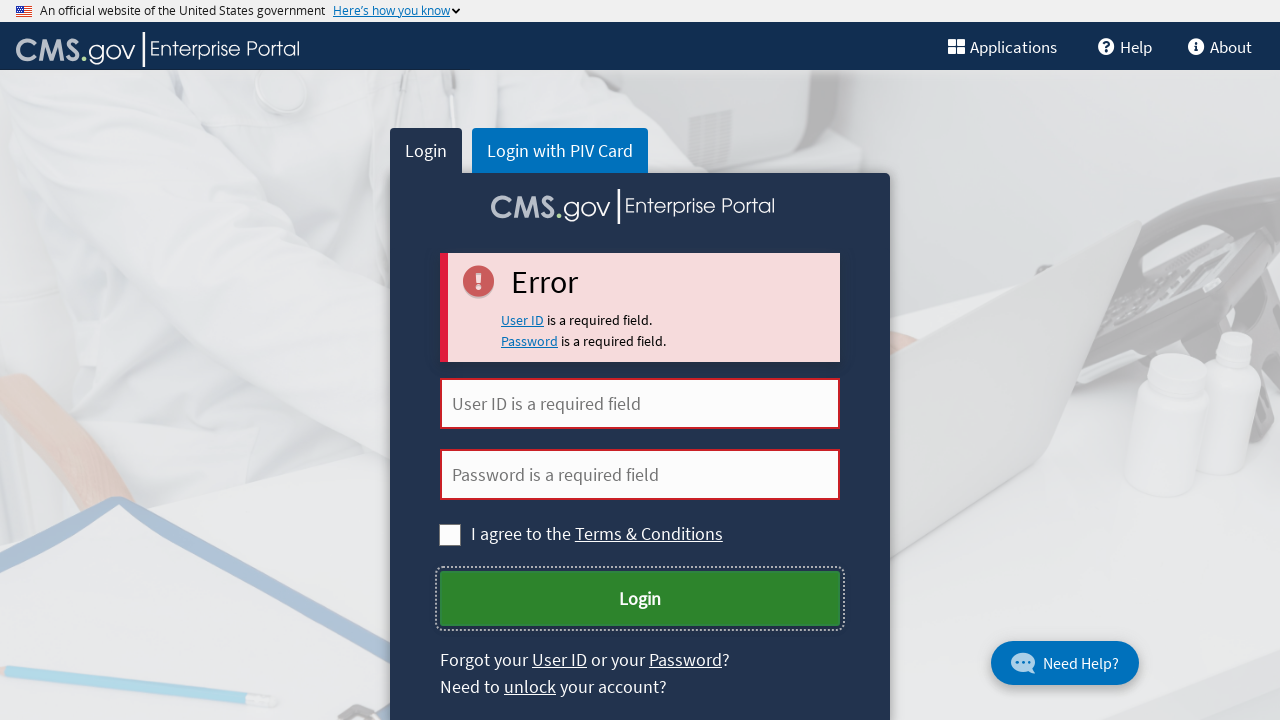

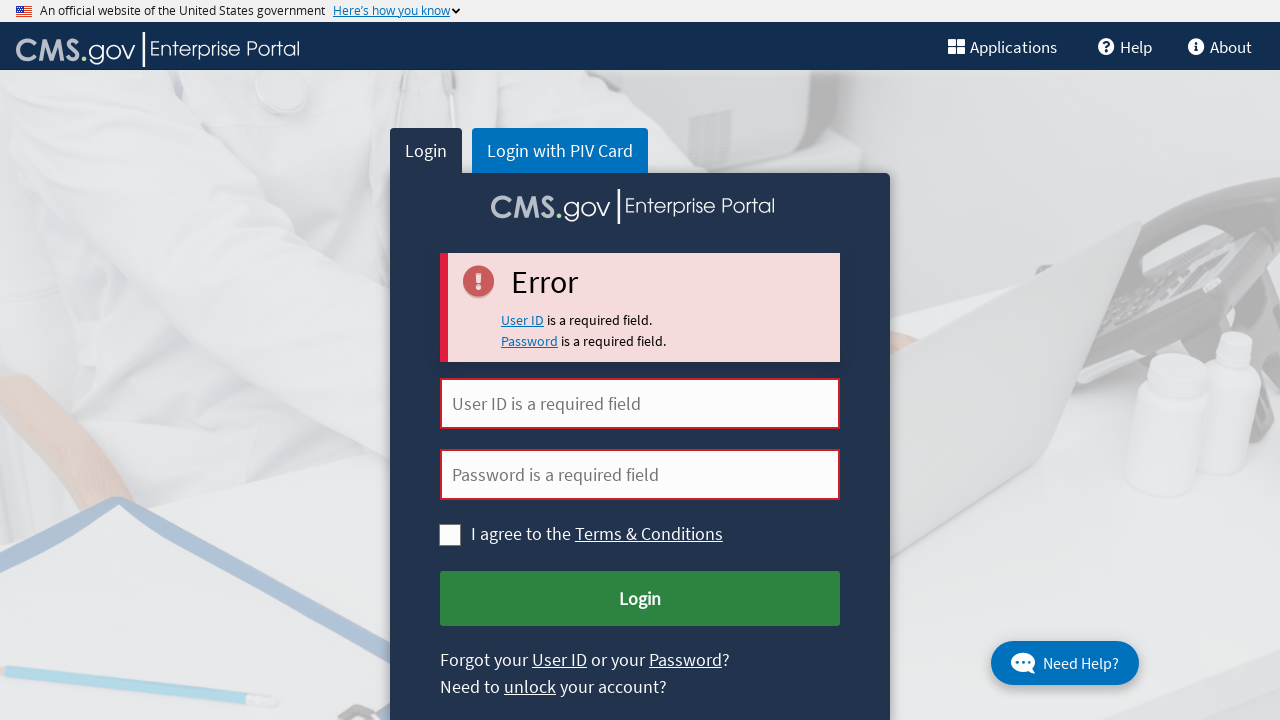